A more resilient version of the multiple windows test that explicitly tracks window handles, clicks a link to open a new window, switches between windows, and verifies page titles.

Starting URL: http://the-internet.herokuapp.com/windows

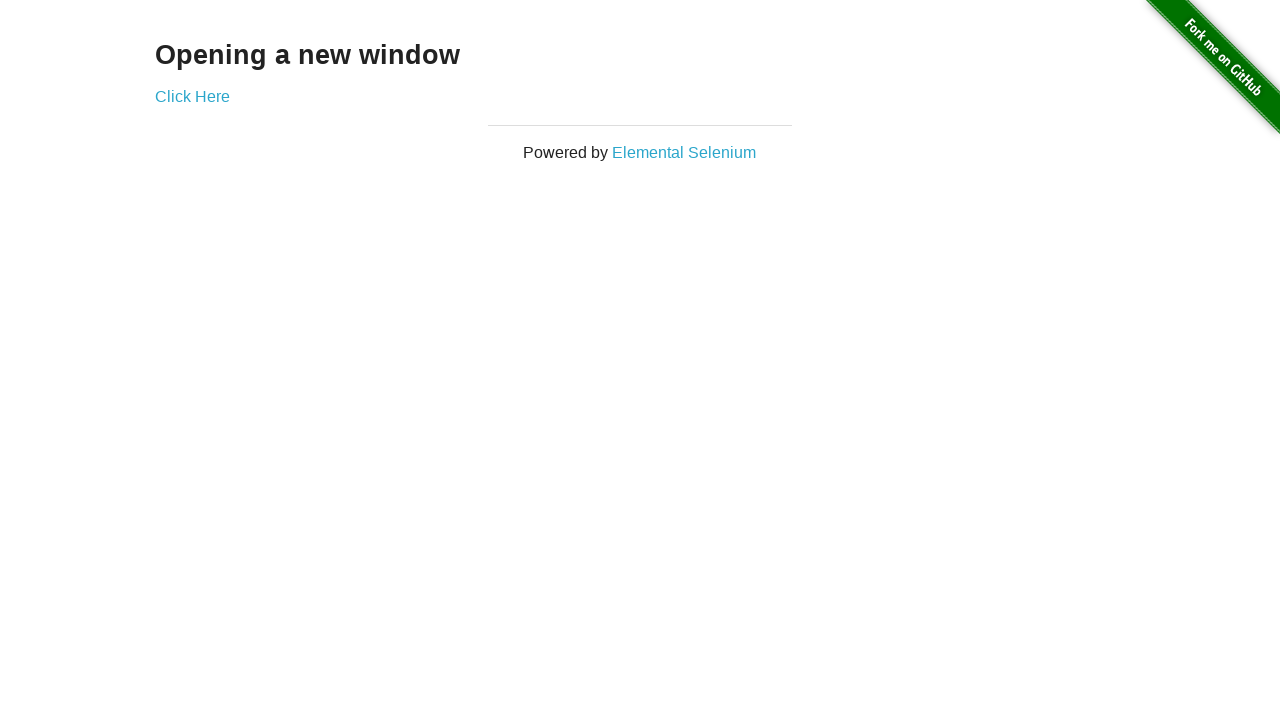

Clicked link to open a new window at (192, 96) on .example a
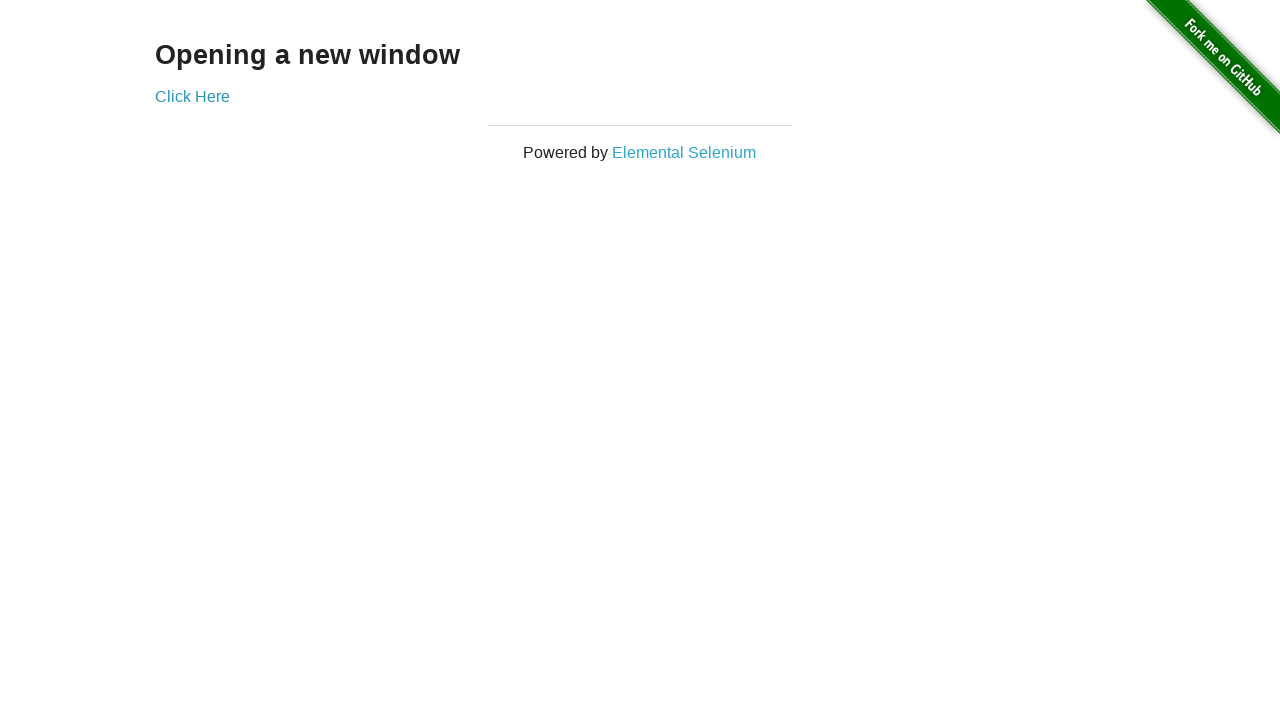

Captured new window/page object
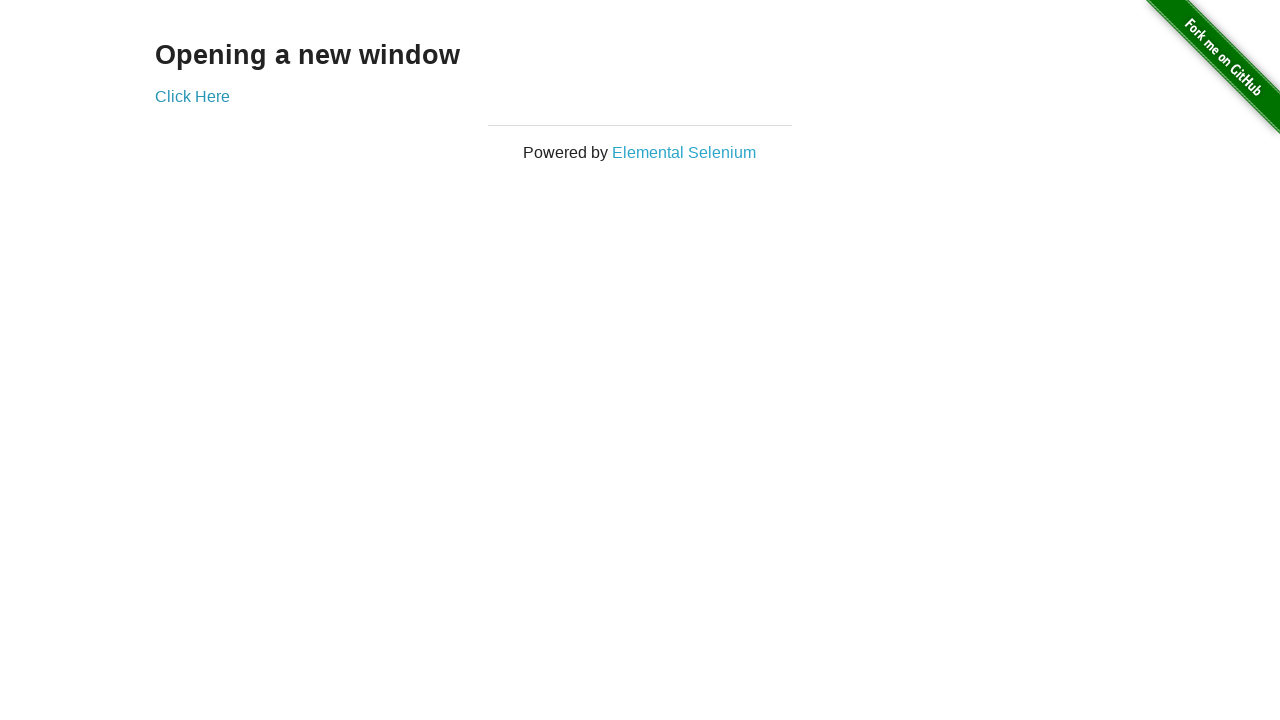

New page loaded completely
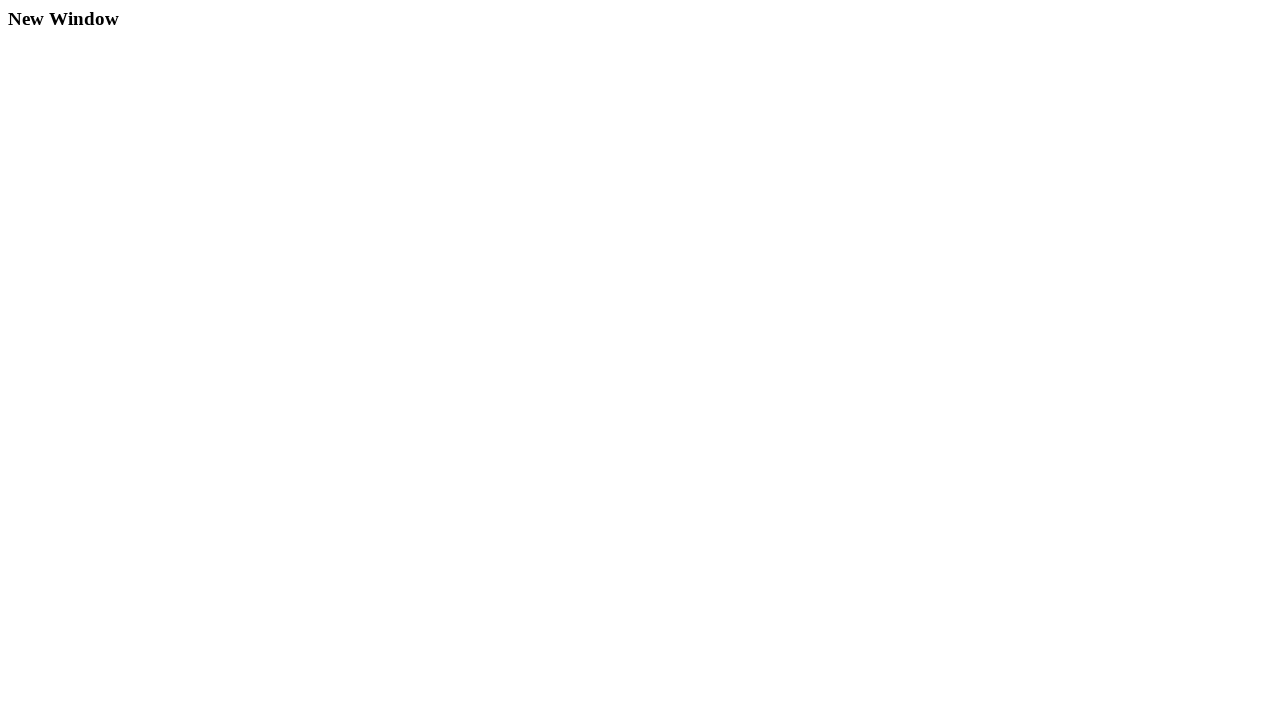

Switched to first window
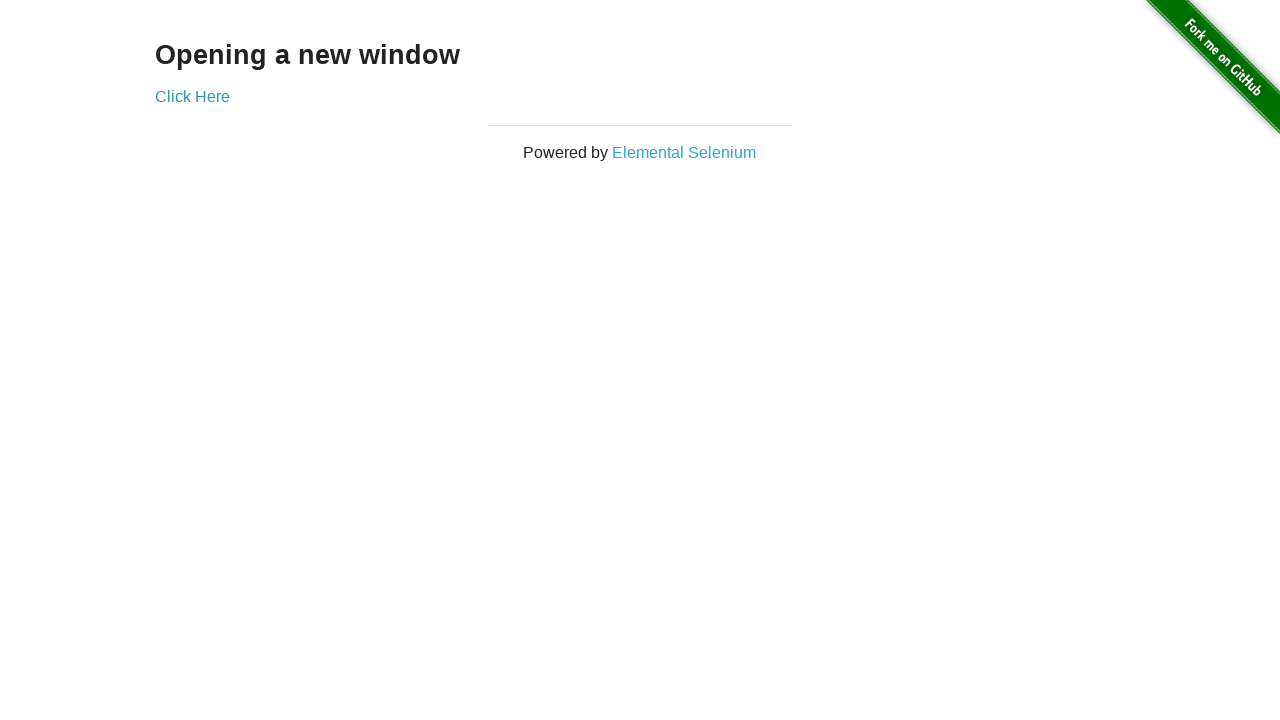

Verified first window title is not 'New Window'
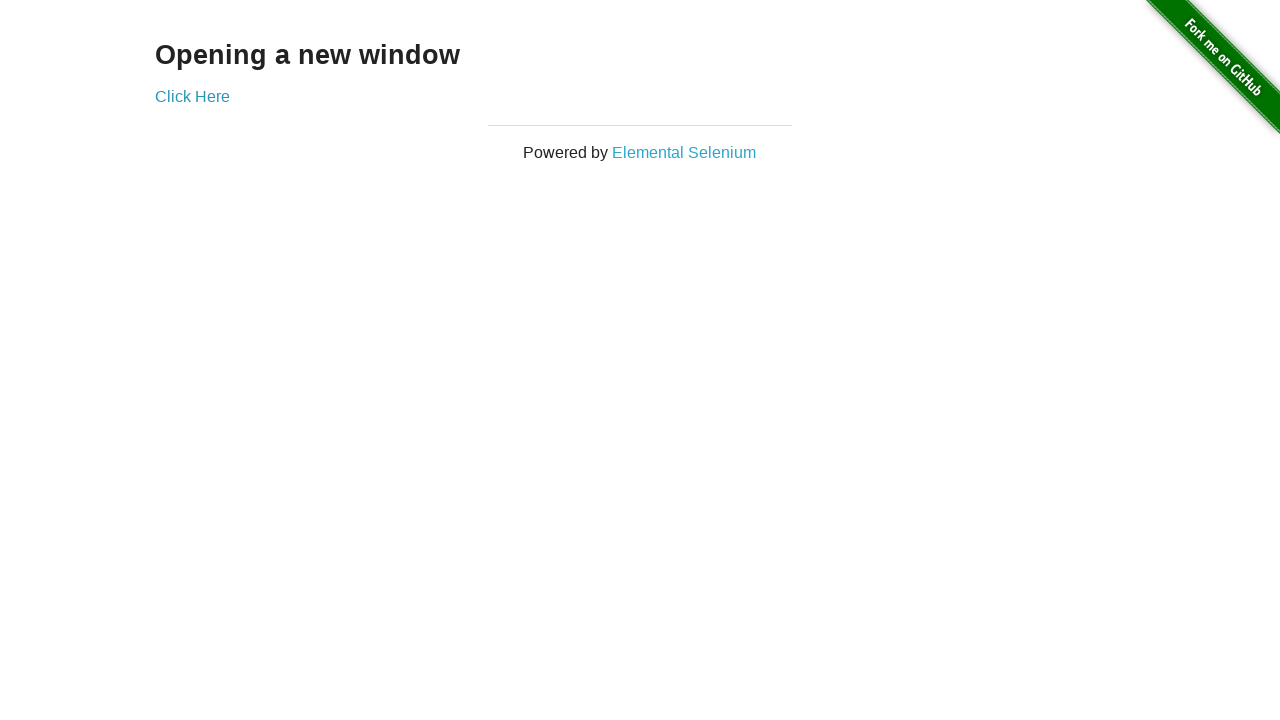

Switched to new window
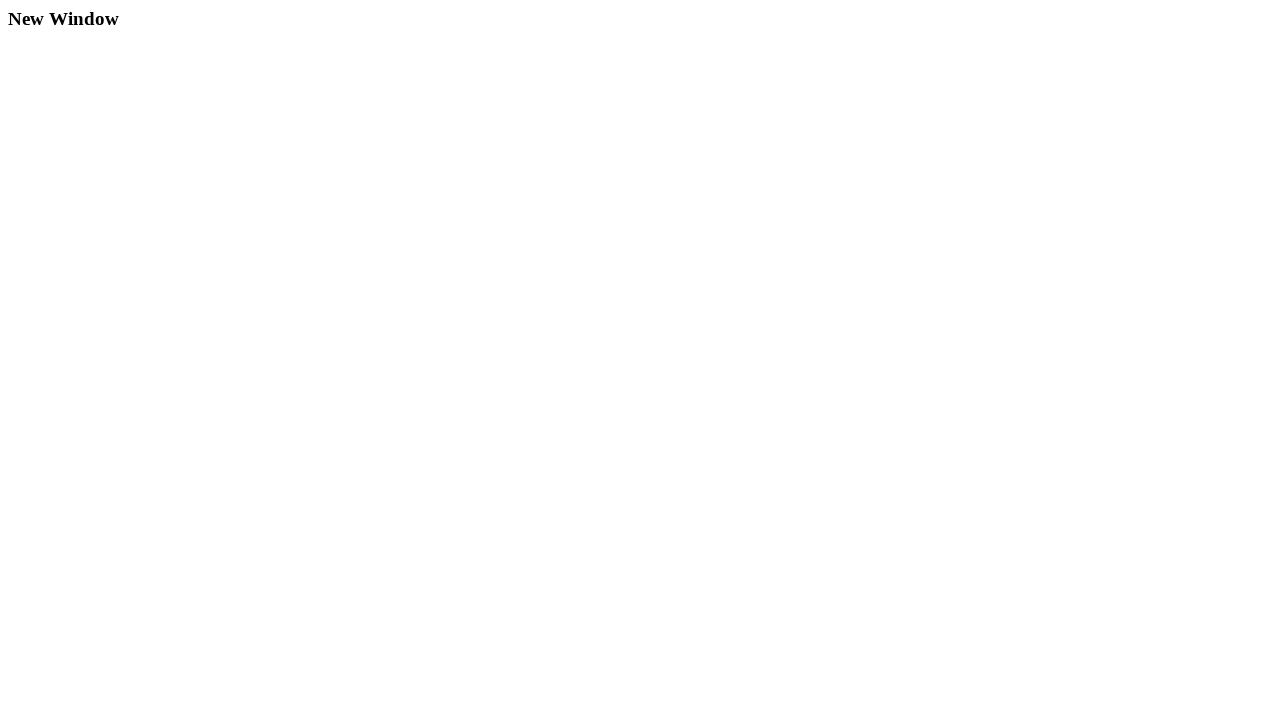

Verified new window title is 'New Window'
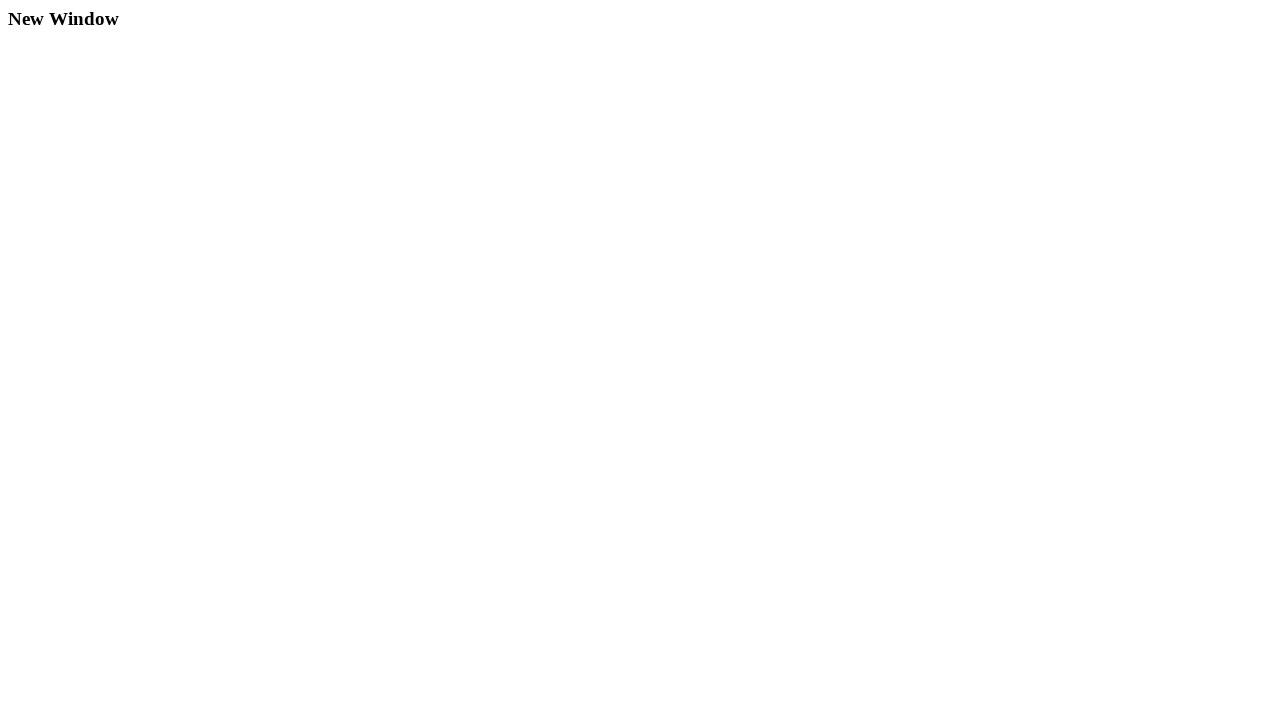

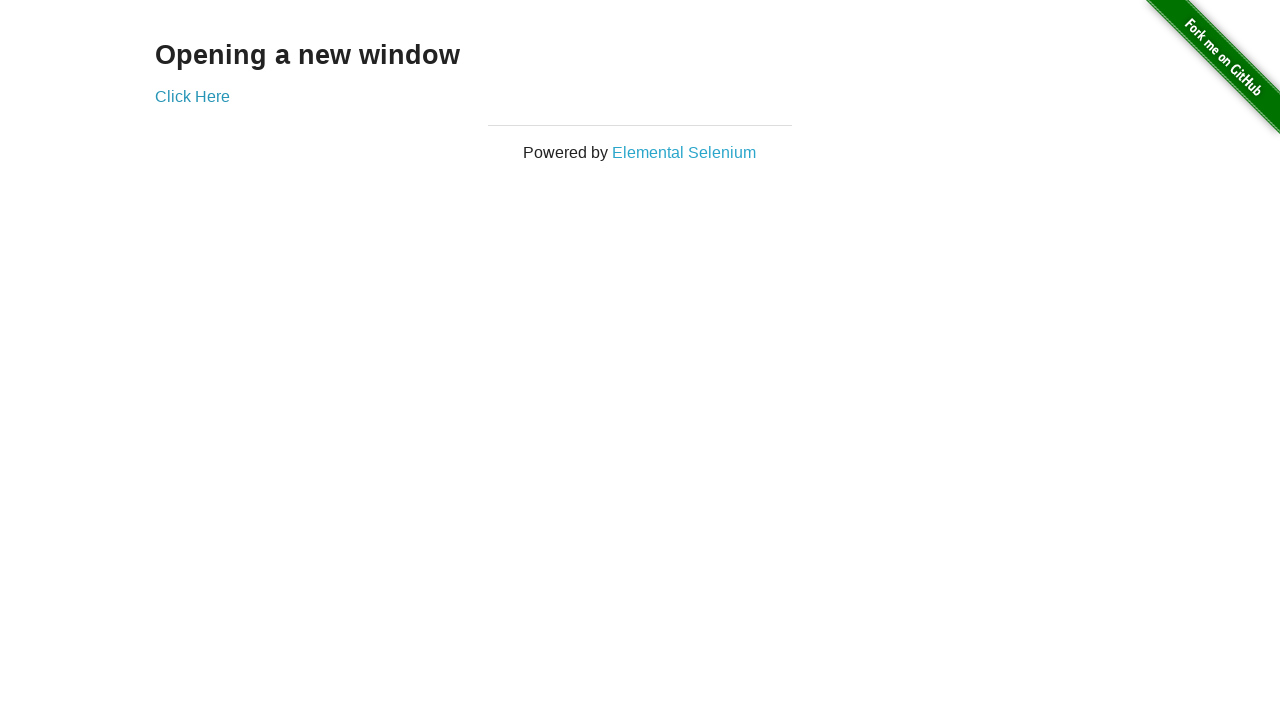